Tests opting out of A/B tests by forging a cookie on the target page, refreshing, and verifying the page shows "No A/B Test" heading

Starting URL: http://the-internet.herokuapp.com/abtest

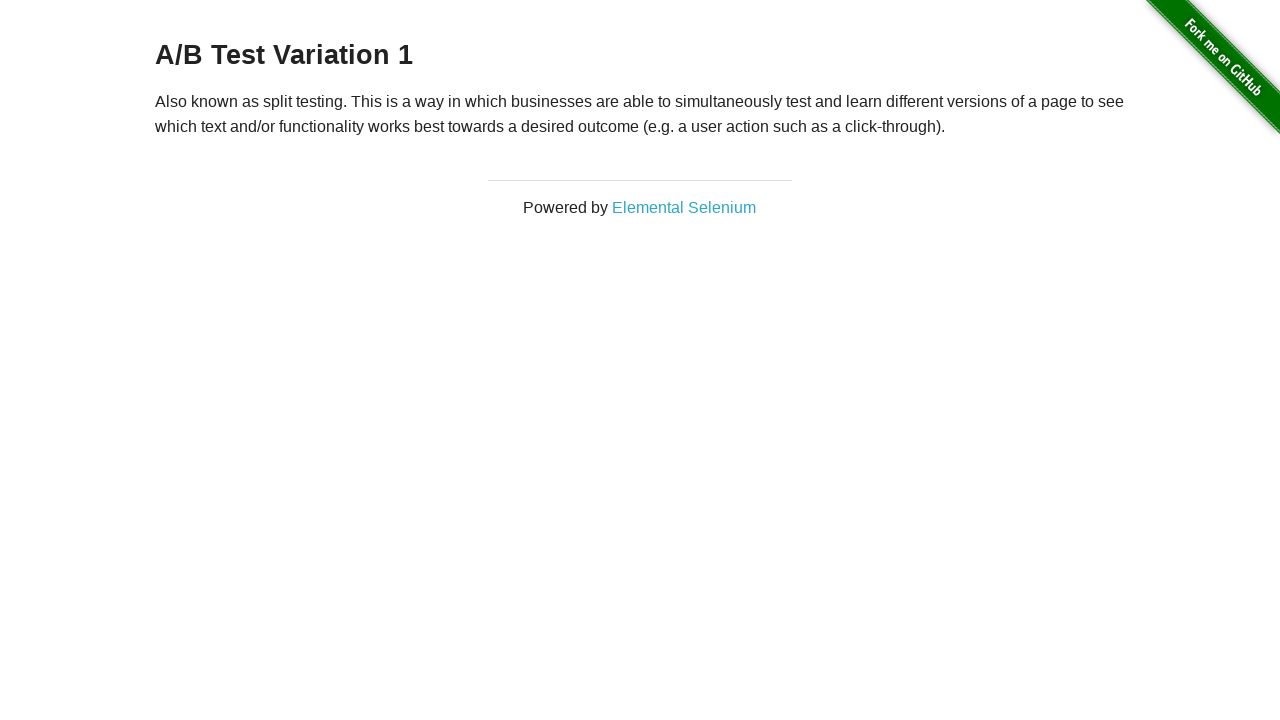

Located h3 heading element
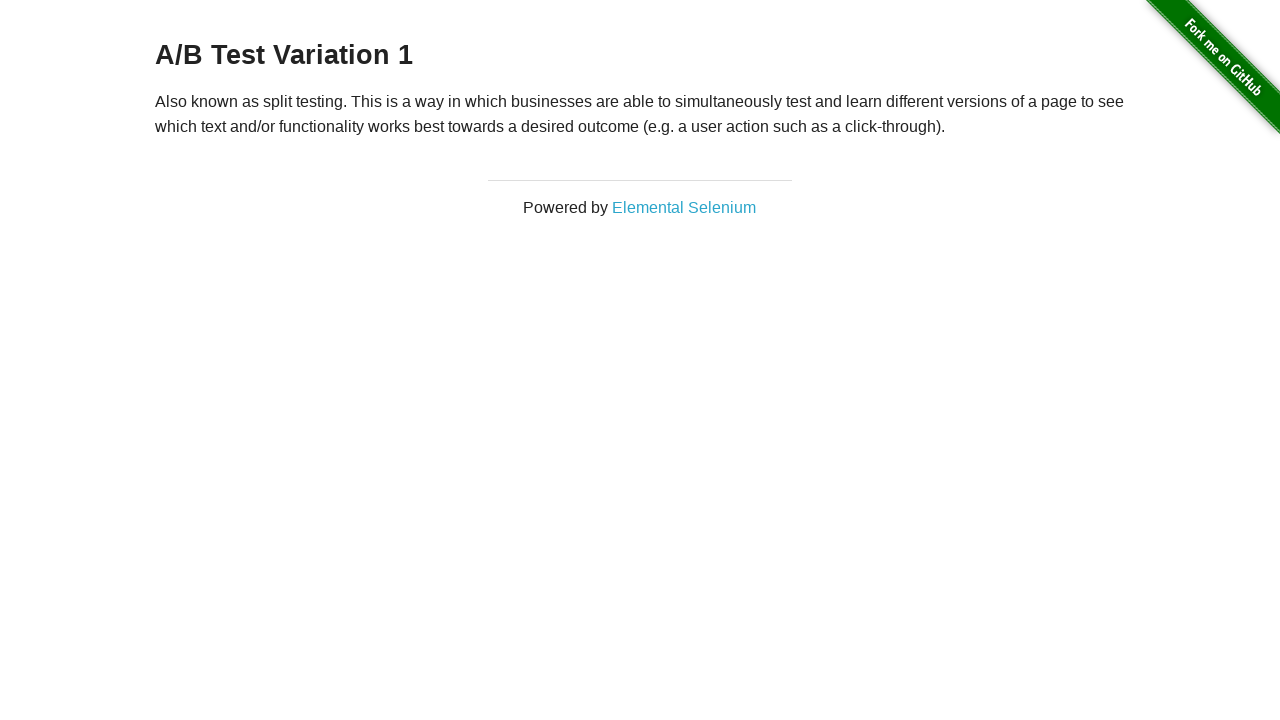

Retrieved heading text: A/B Test Variation 1
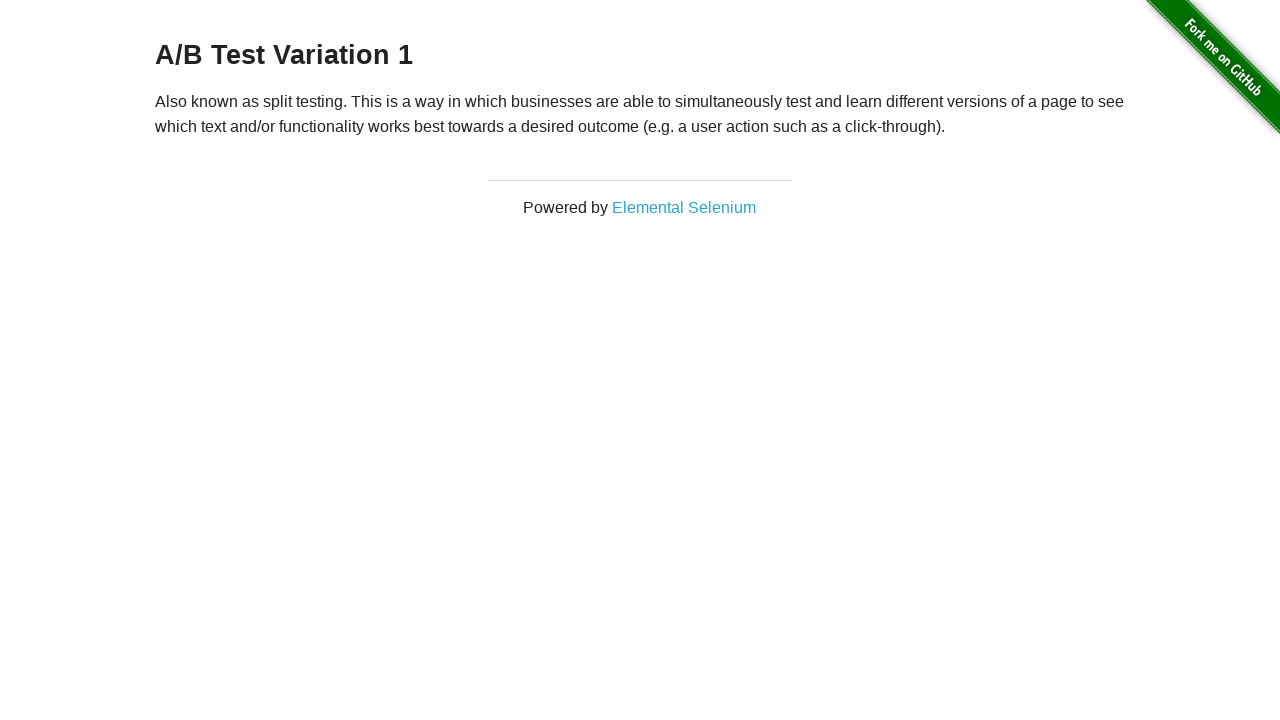

Verified heading is one of the A/B test variations
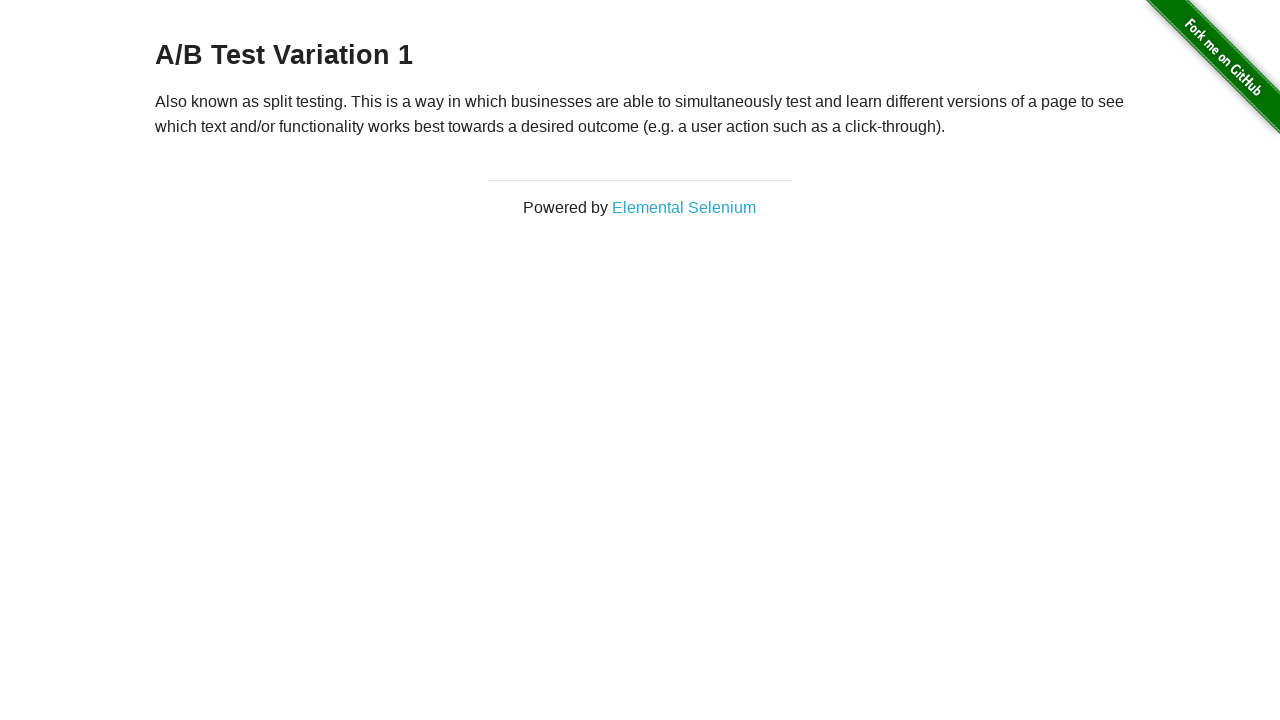

Added optimizelyOptOut cookie to opt out of A/B test
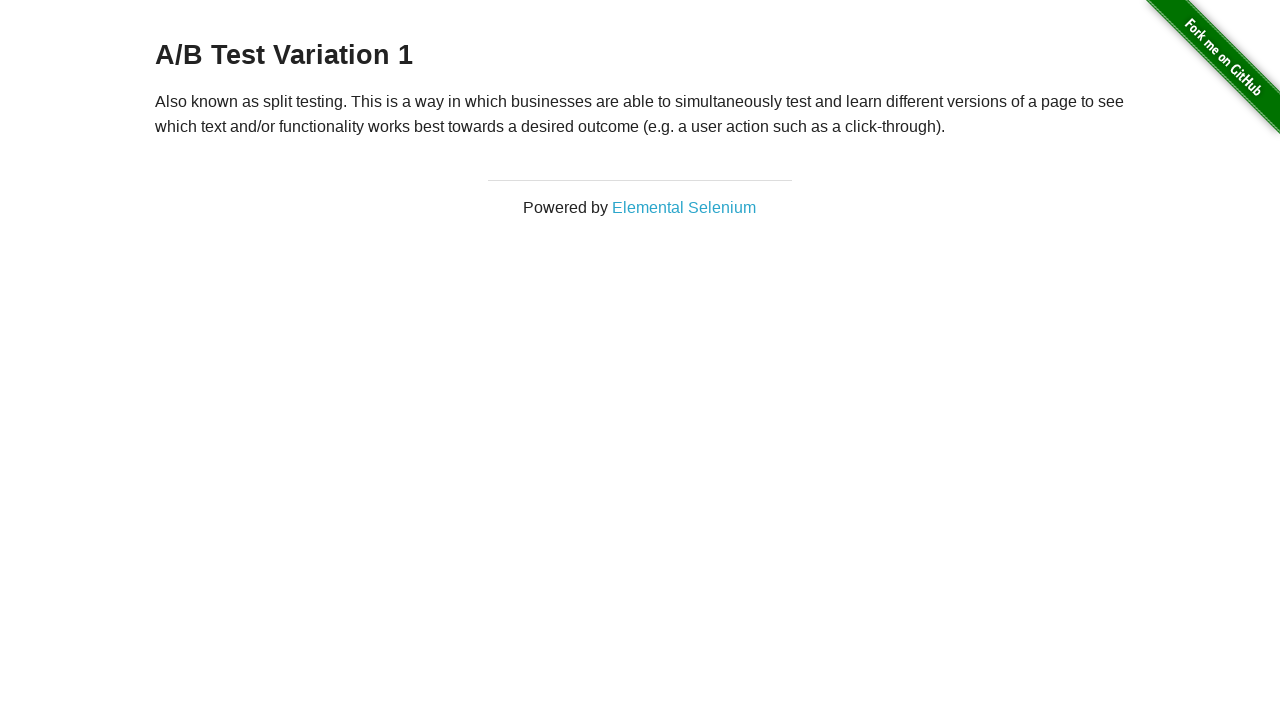

Reloaded page after adding opt-out cookie
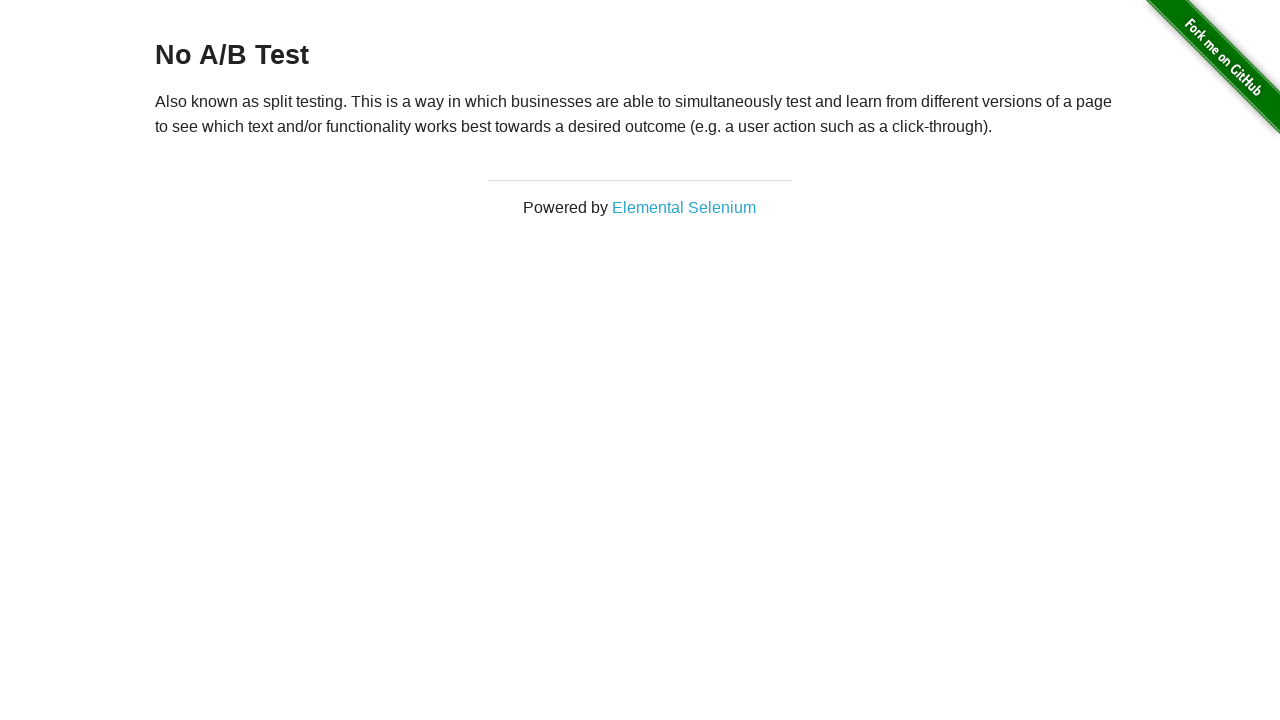

Retrieved heading text after page reload: No A/B Test
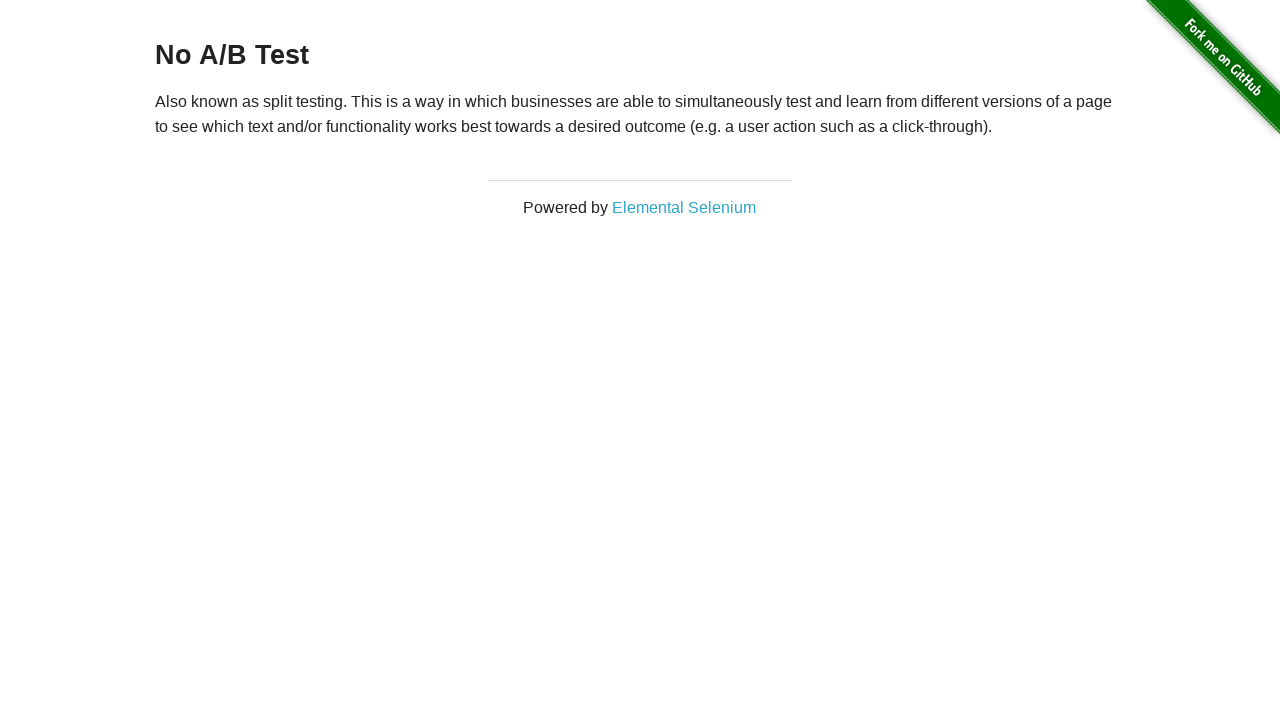

Verified heading shows 'No A/B Test' confirming successful opt-out
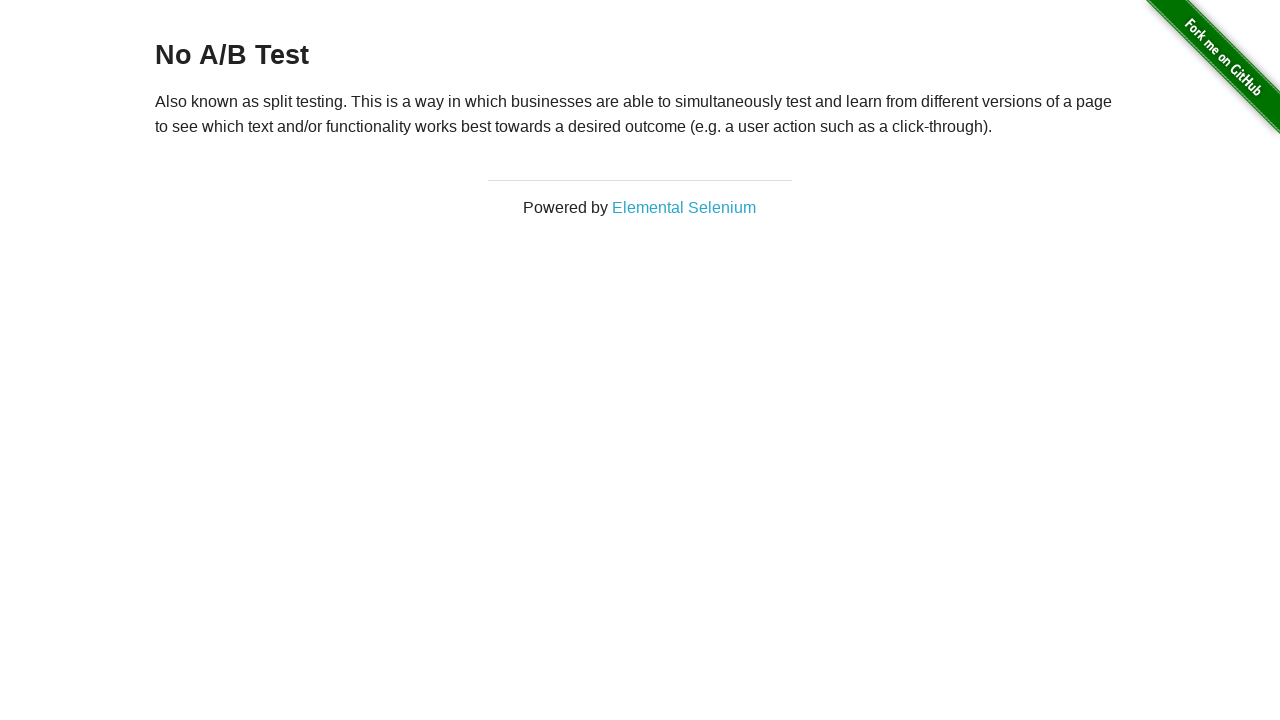

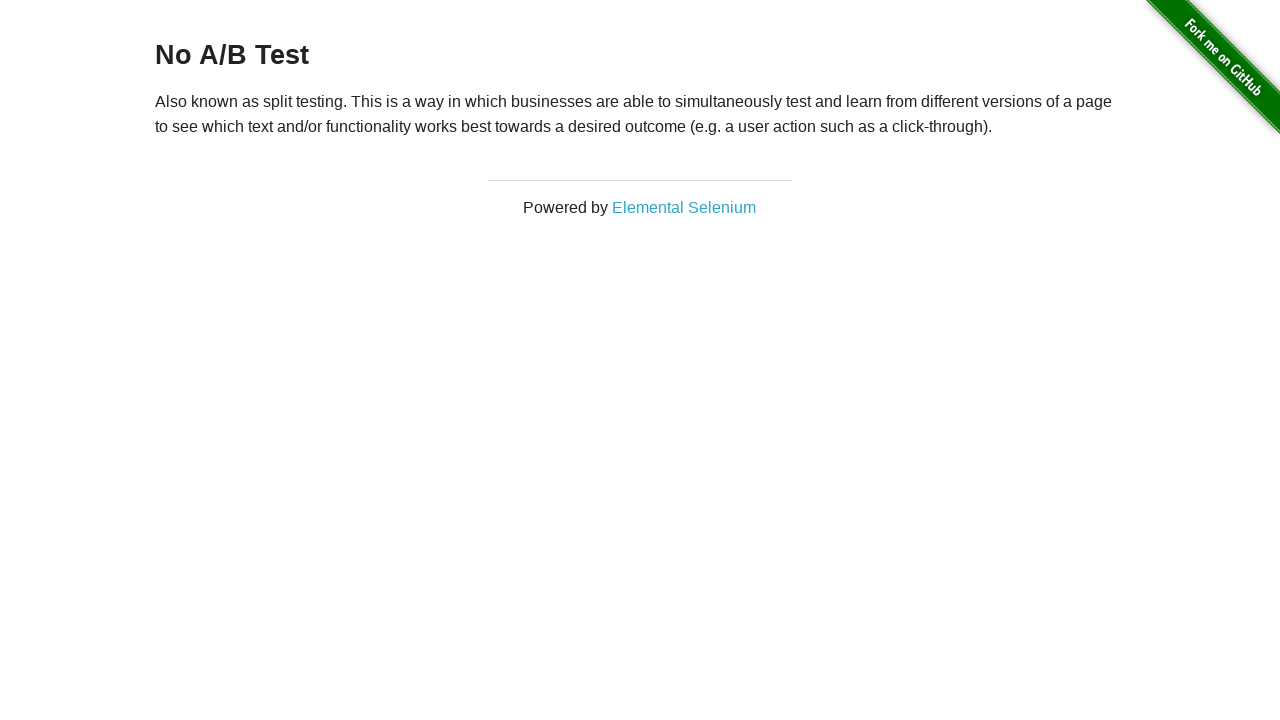